Tests keyboard interactions on a text box form by entering text, using keyboard shortcuts to cut and paste text between fields

Starting URL: https://demoqa.com/text-box

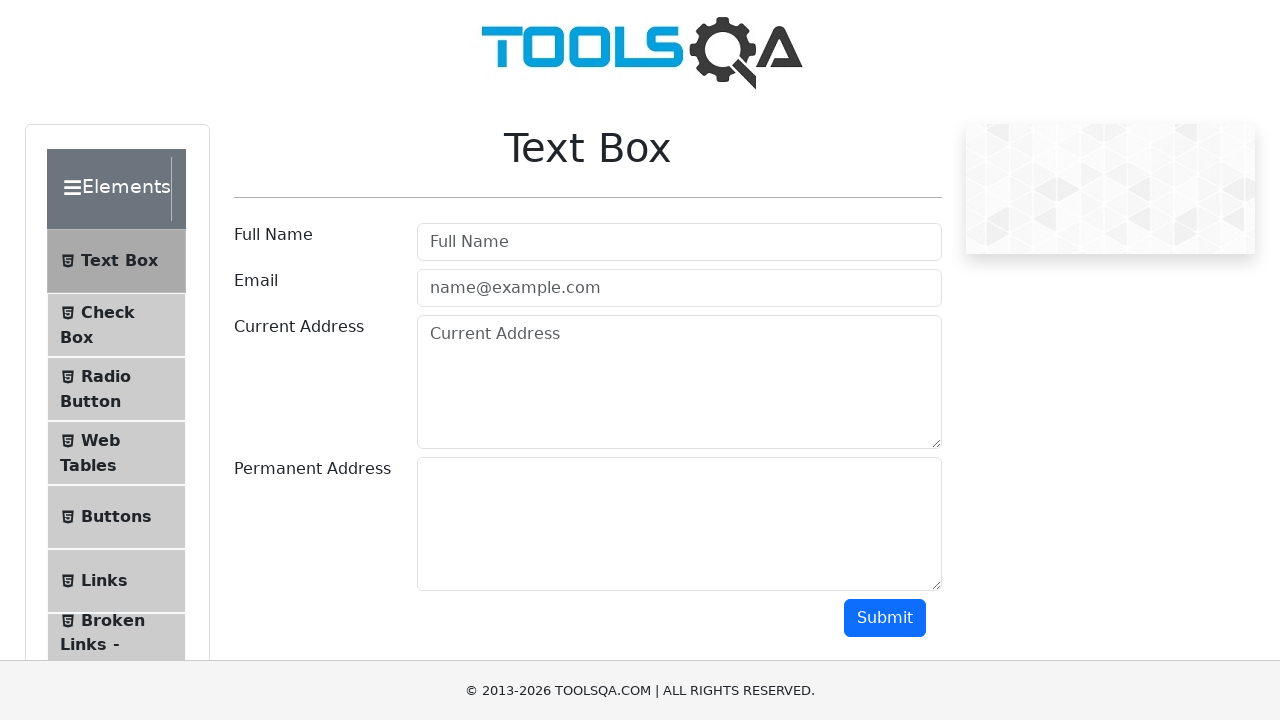

Entered 'John' in the username field on #userName
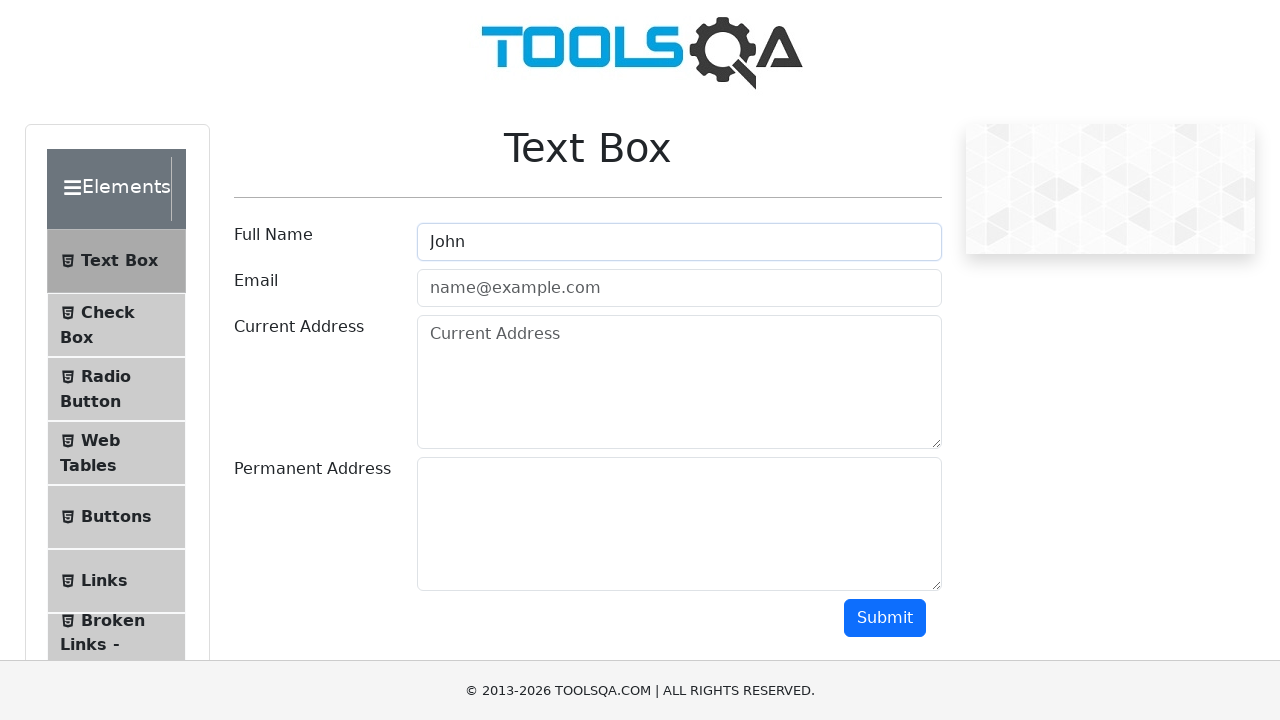

Selected all text in username field using Ctrl+A
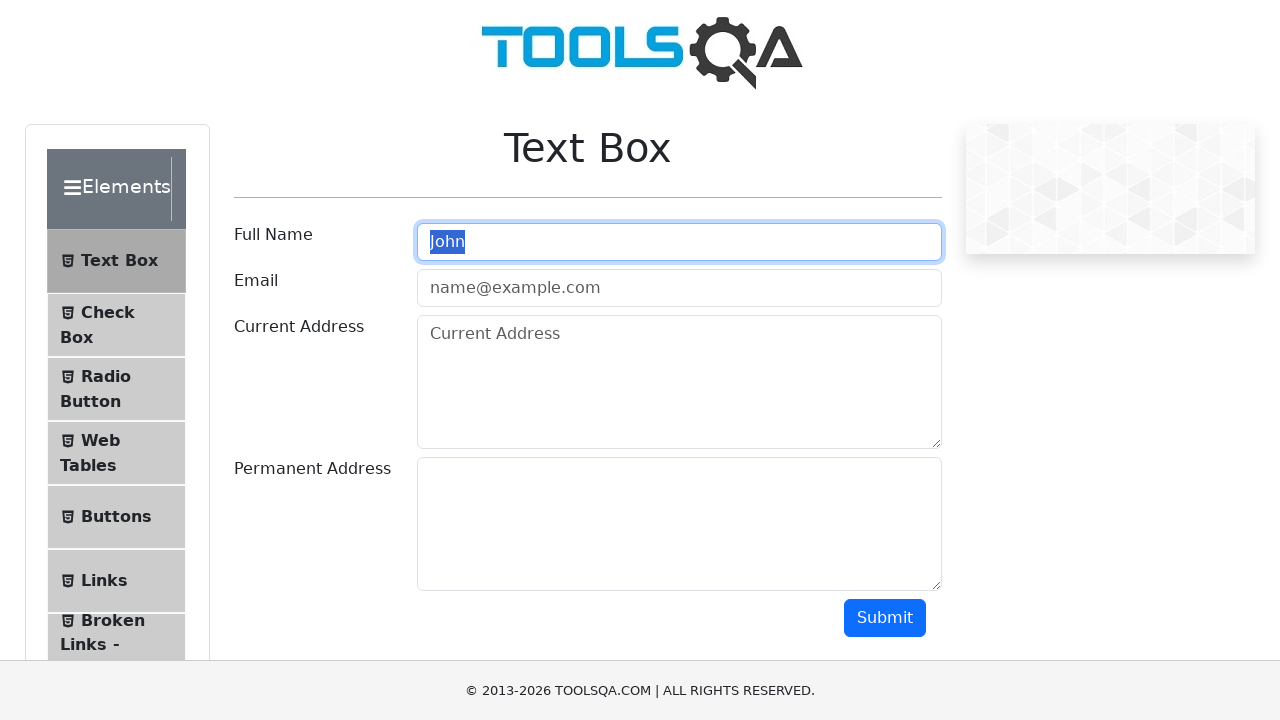

Cut selected text using Ctrl+X
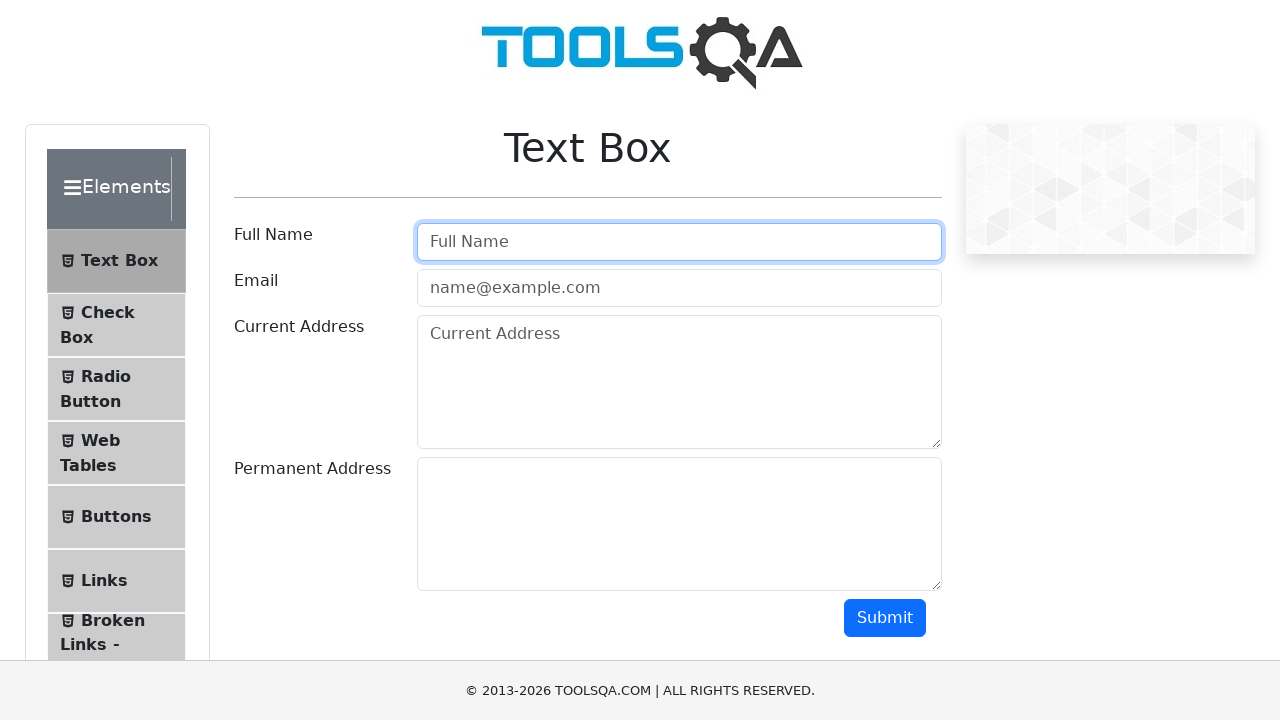

Tabbed to the next field
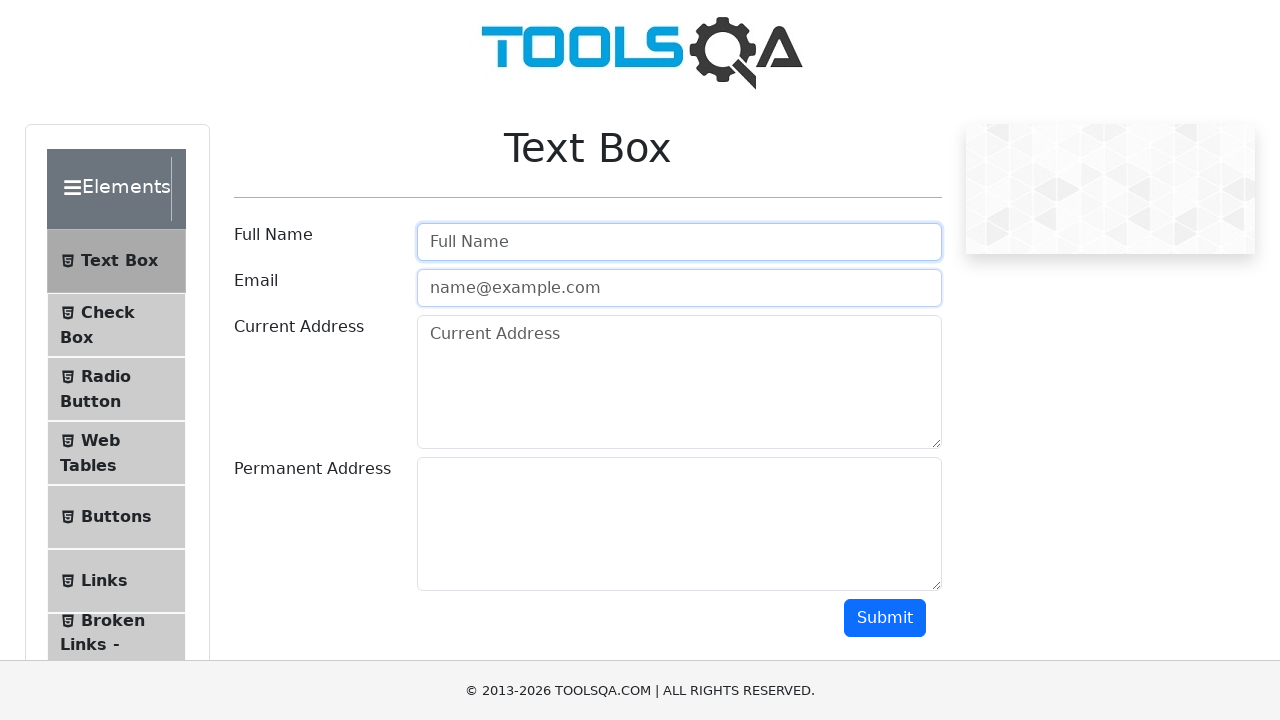

Pasted text using Ctrl+V
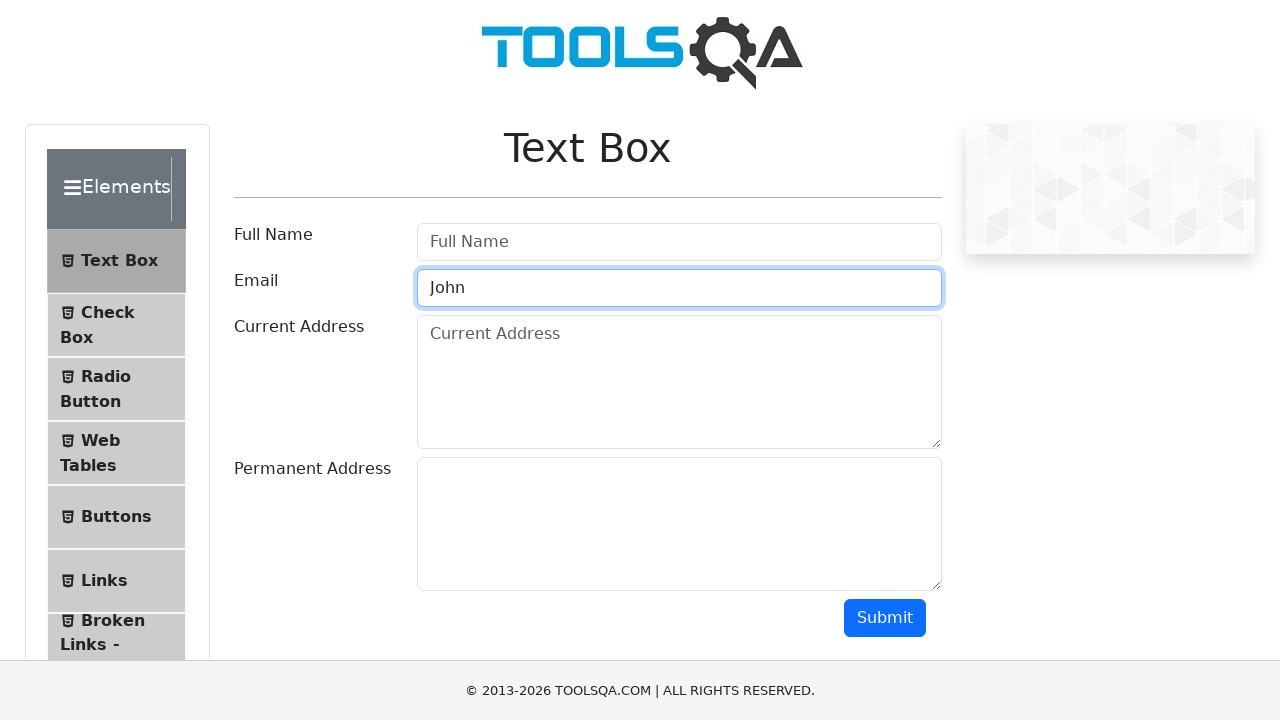

Scrolled down the page using PageDown
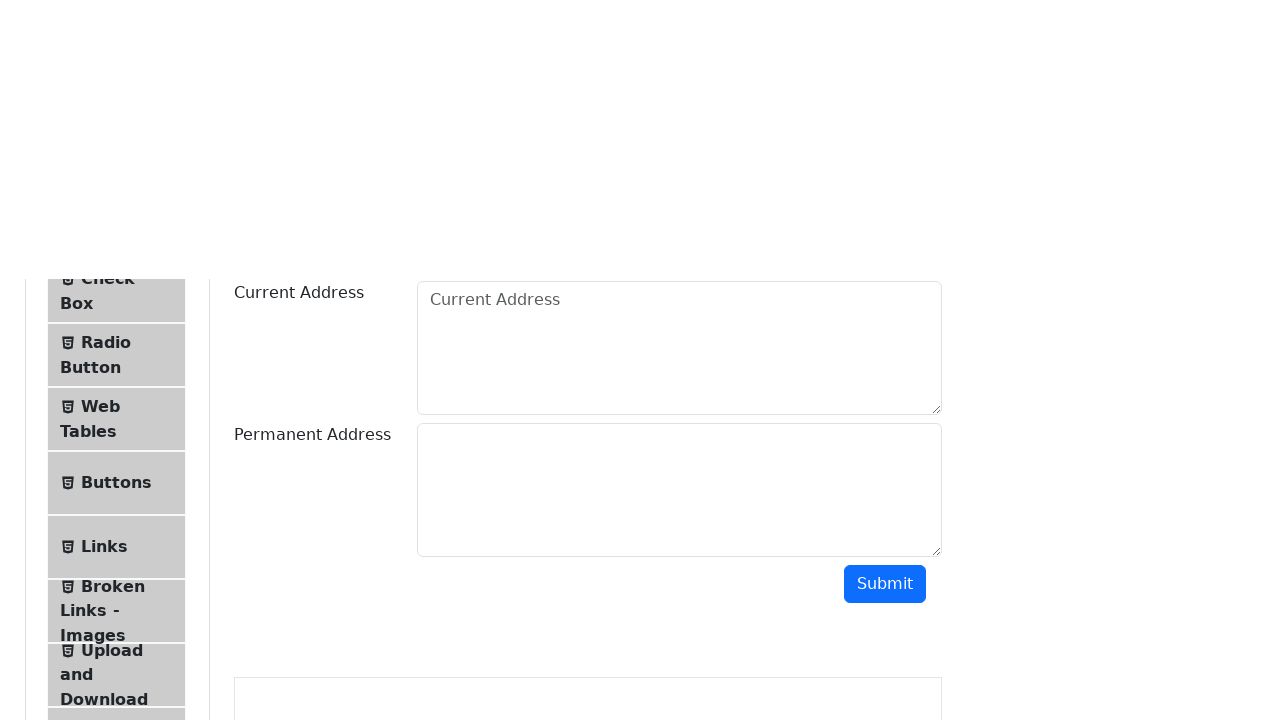

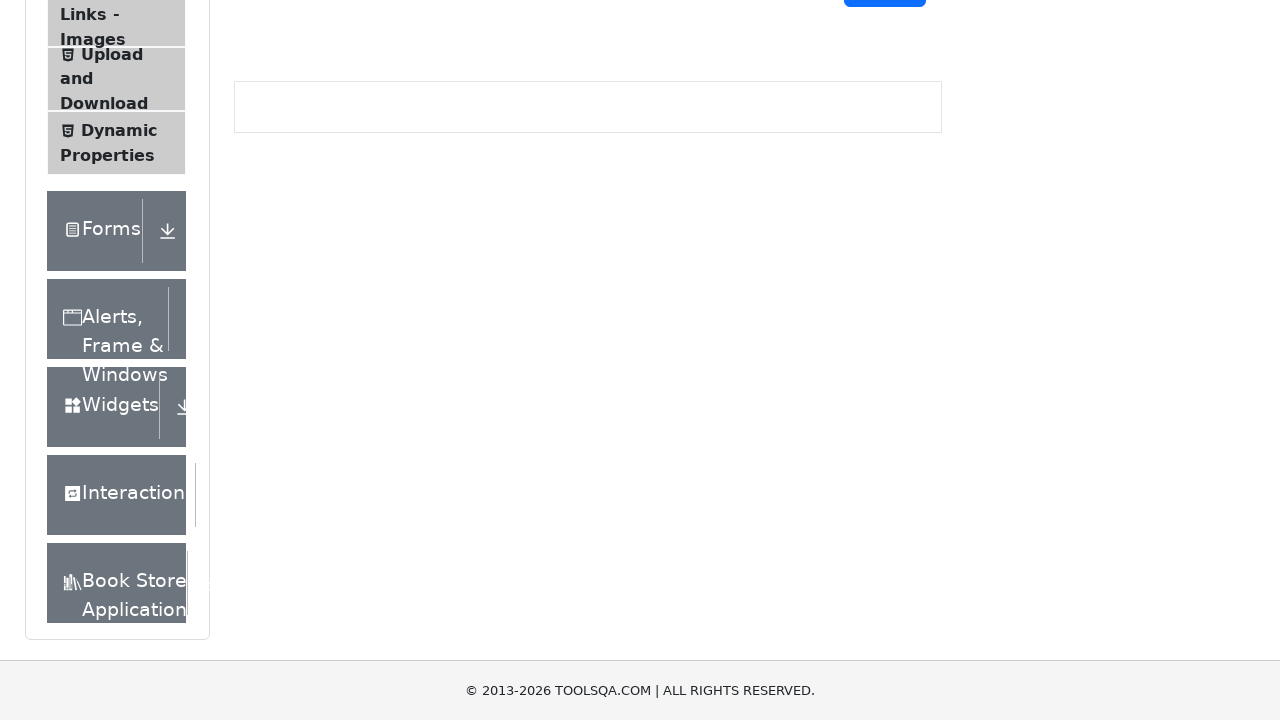